Navigates to an e-commerce page and verifies that 30 products are displayed in the products section

Starting URL: https://rahulshettyacademy.com/seleniumPractise/#/

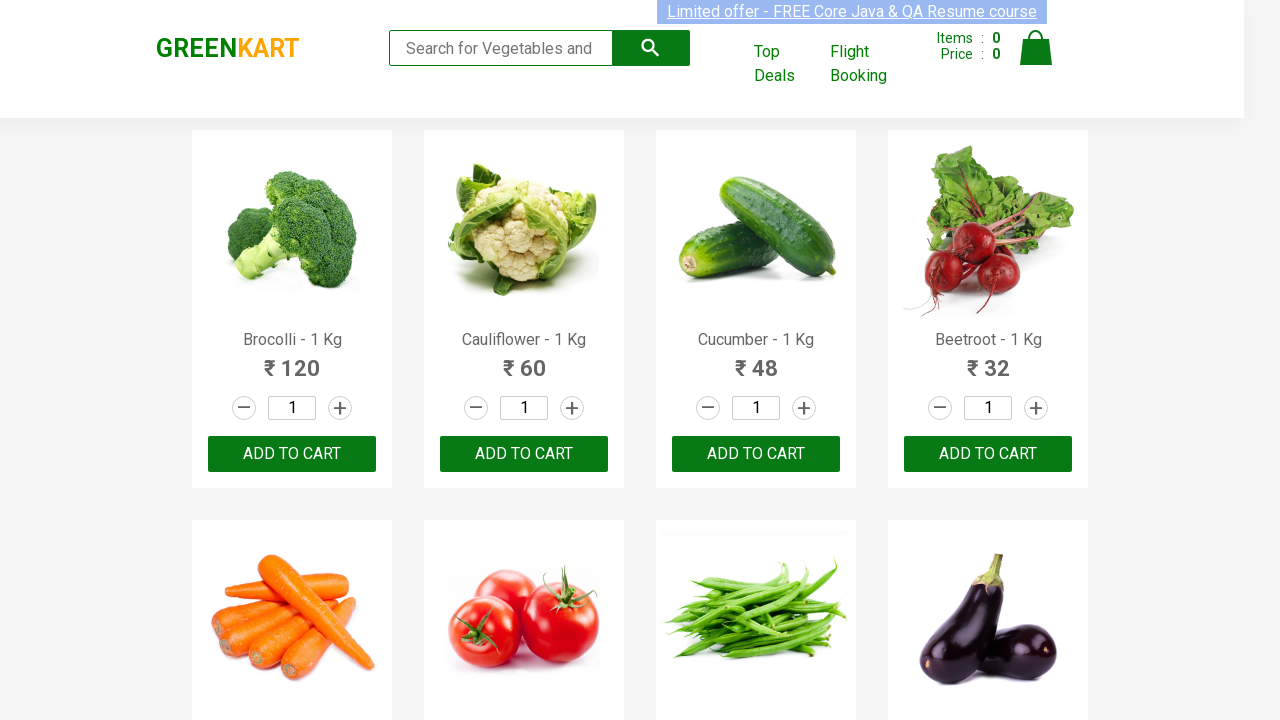

Navigated to e-commerce page at https://rahulshettyacademy.com/seleniumPractise/#/
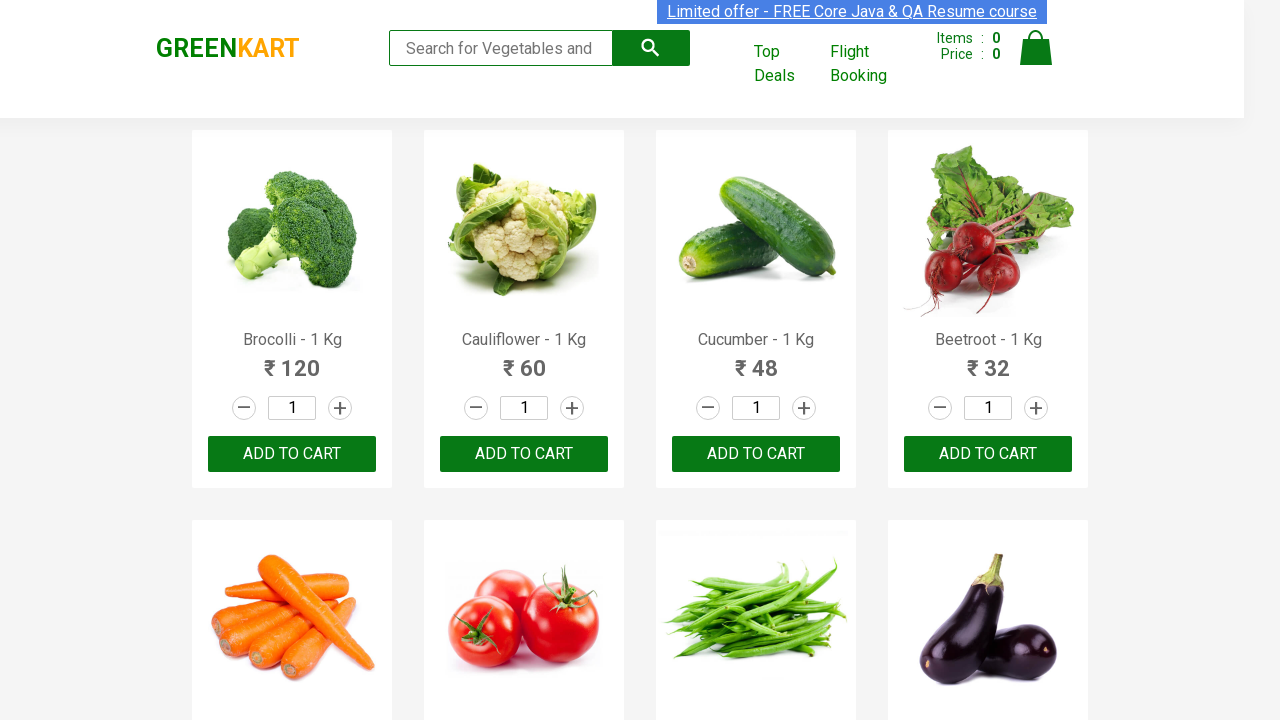

Products container loaded successfully
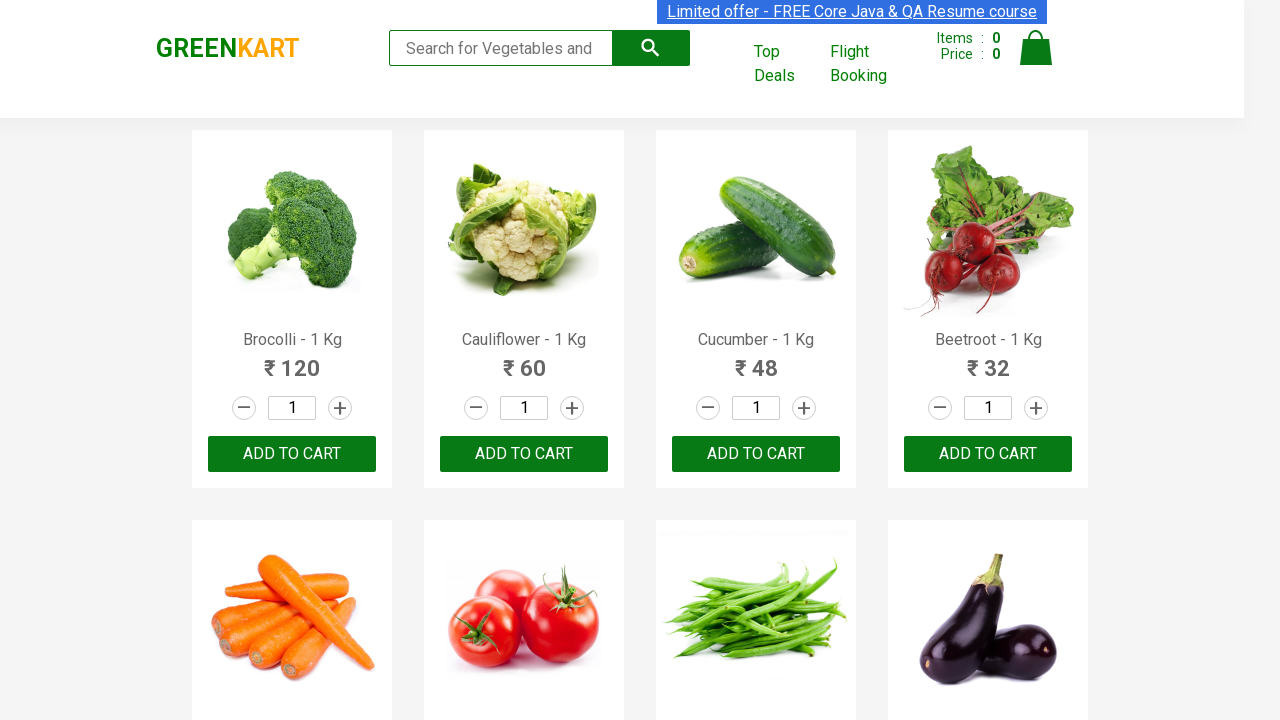

Located all product elements using XPath selector
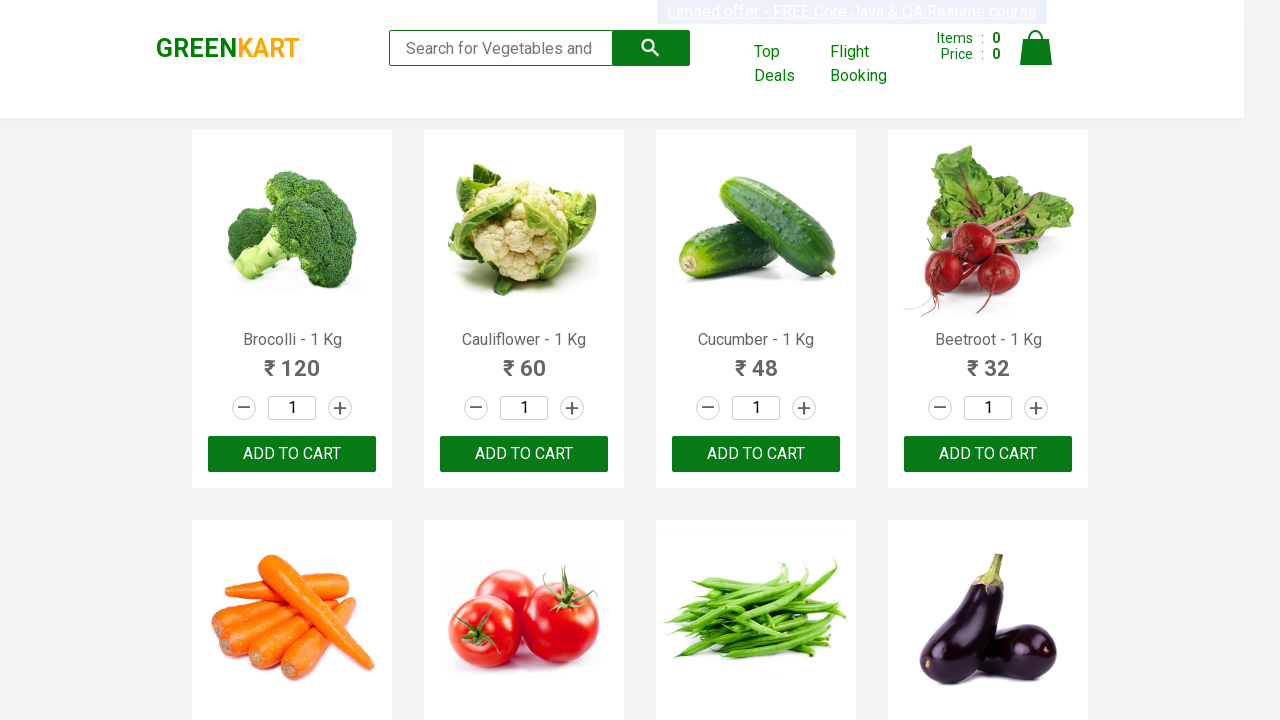

Verified that exactly 30 products are displayed in the products section
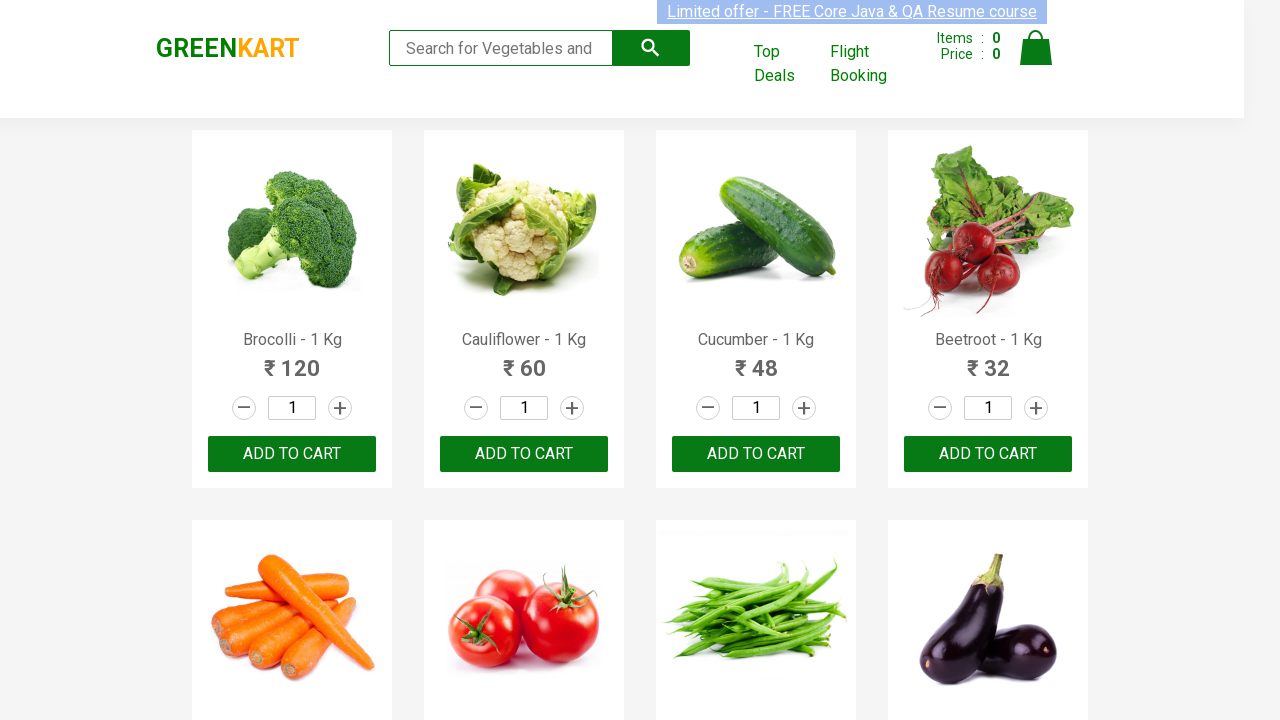

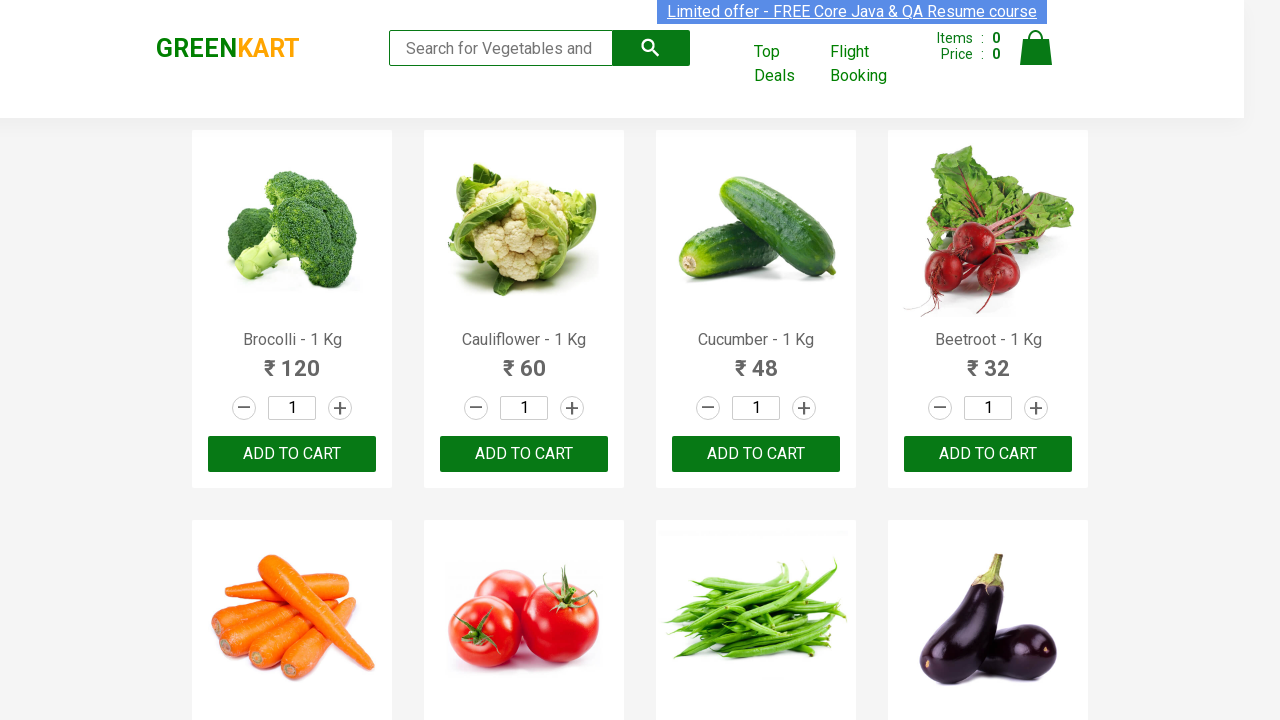